Tests state dropdown selection by selecting different states using various methods (visible text, value, and index)

Starting URL: http://practice.cydeo.com/dropdown

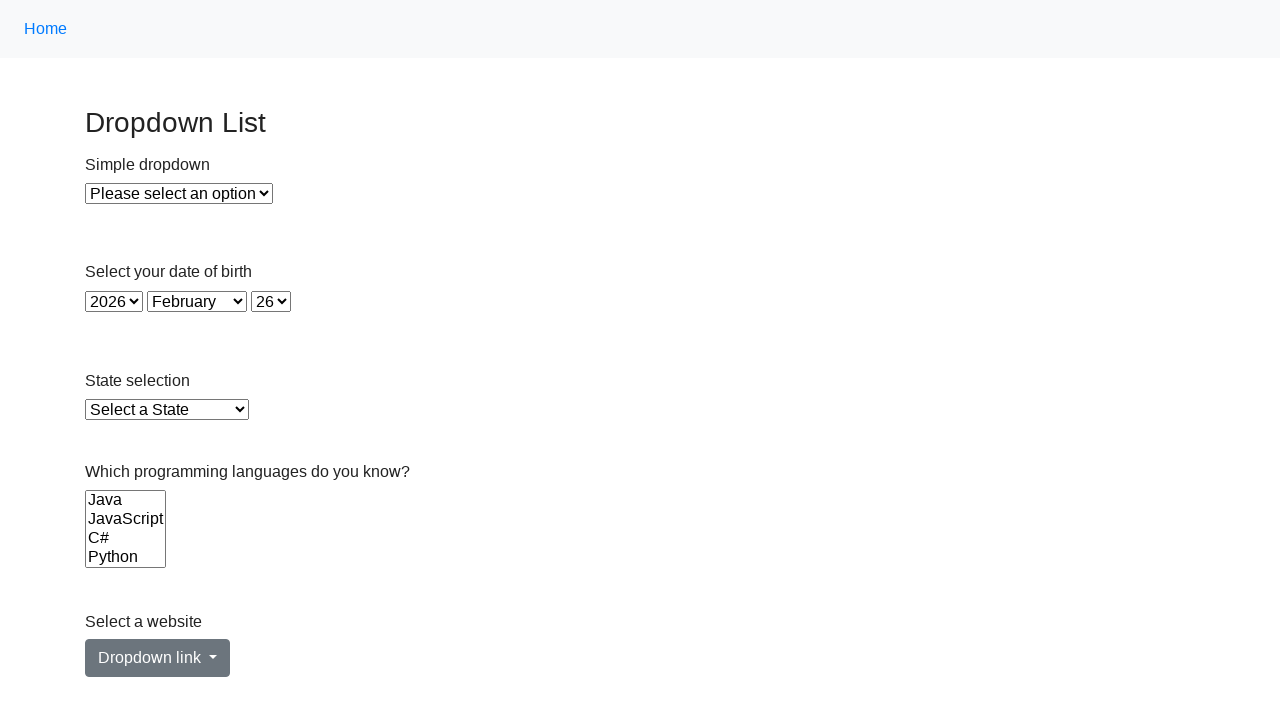

Selected Illinois from state dropdown by visible text on select#state
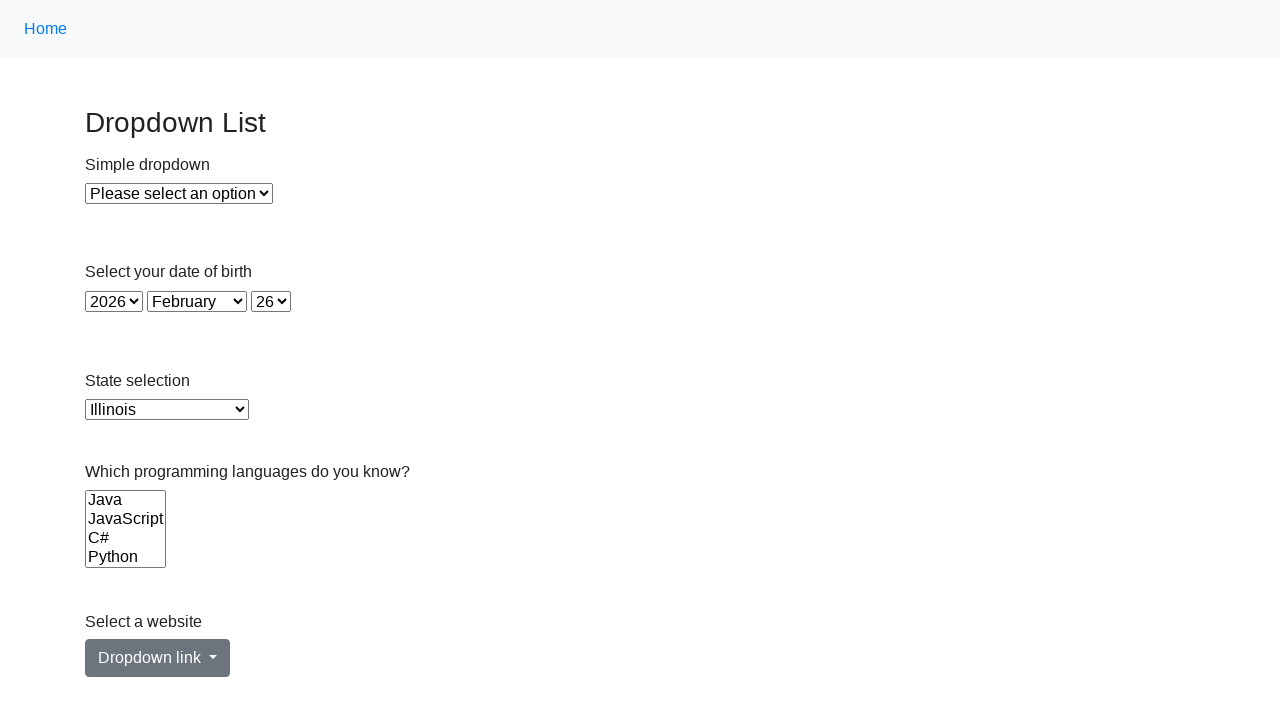

Selected Virginia from state dropdown by value 'VA' on select#state
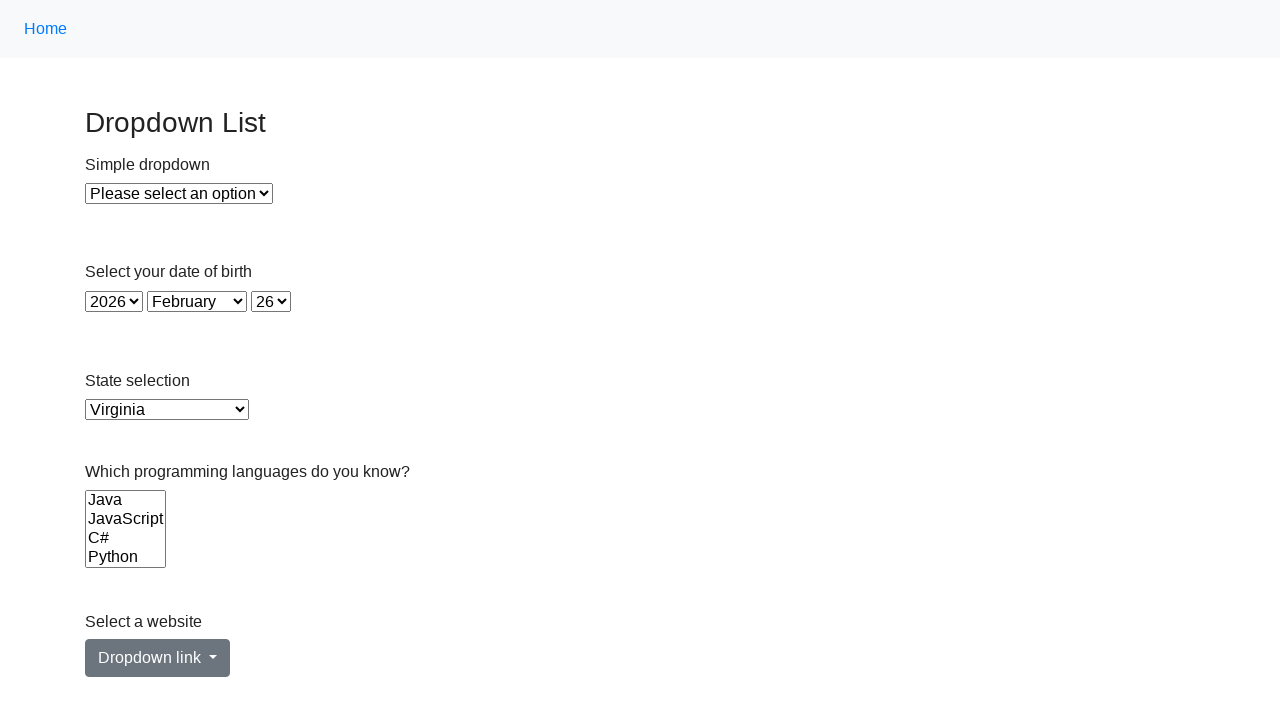

Selected California from state dropdown by index 5 on select#state
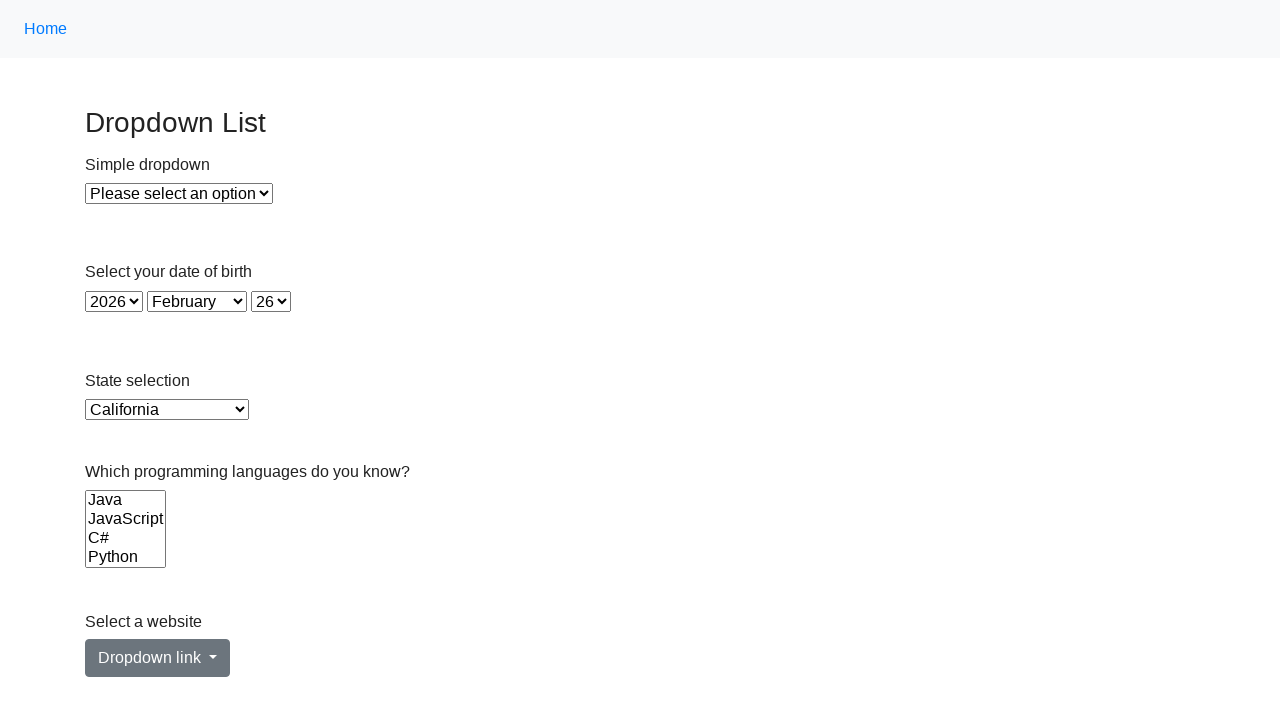

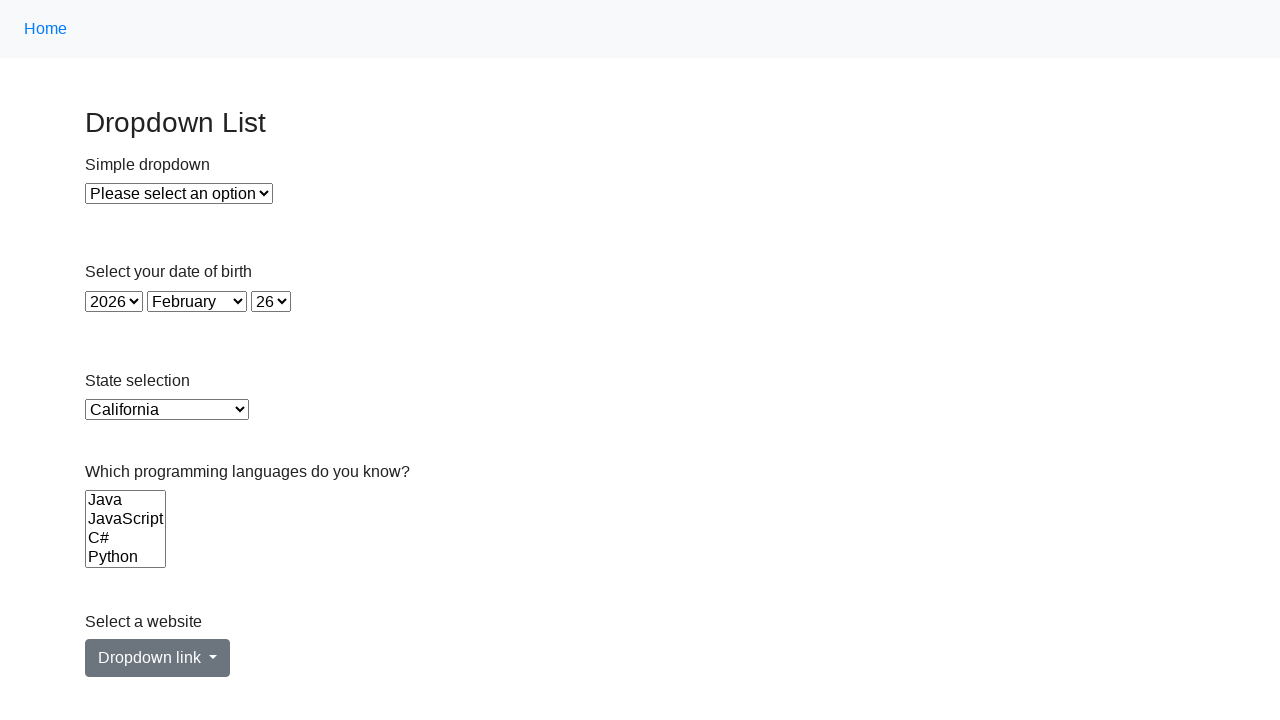